Tests checking the first checkbox using the check method and verifying its state changes

Starting URL: https://the-internet.herokuapp.com/checkboxes

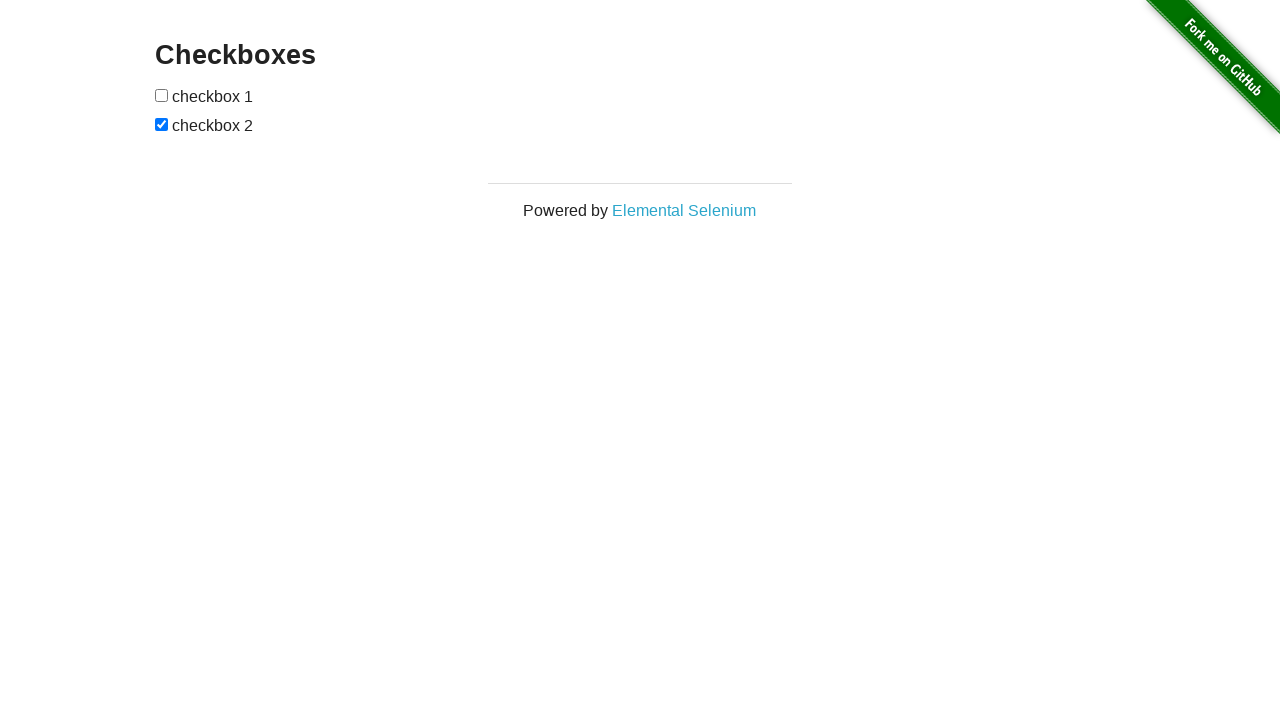

Located the first checkbox element
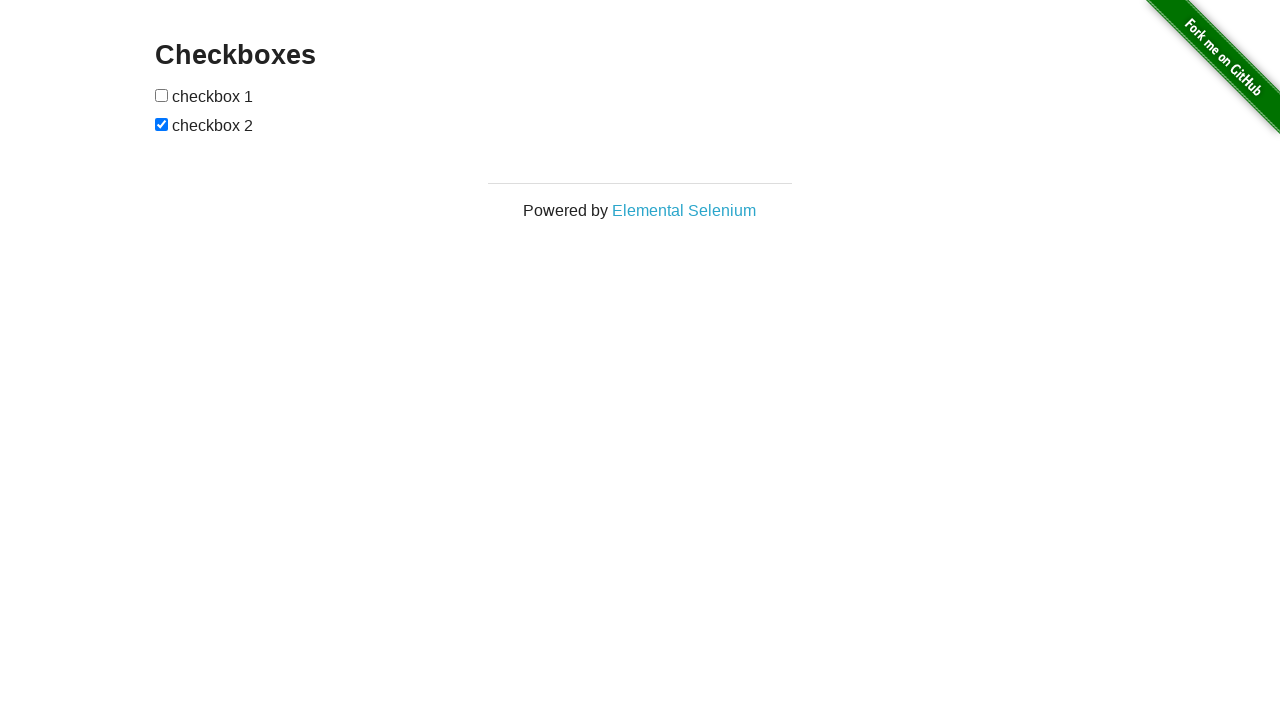

Verified first checkbox is initially unchecked
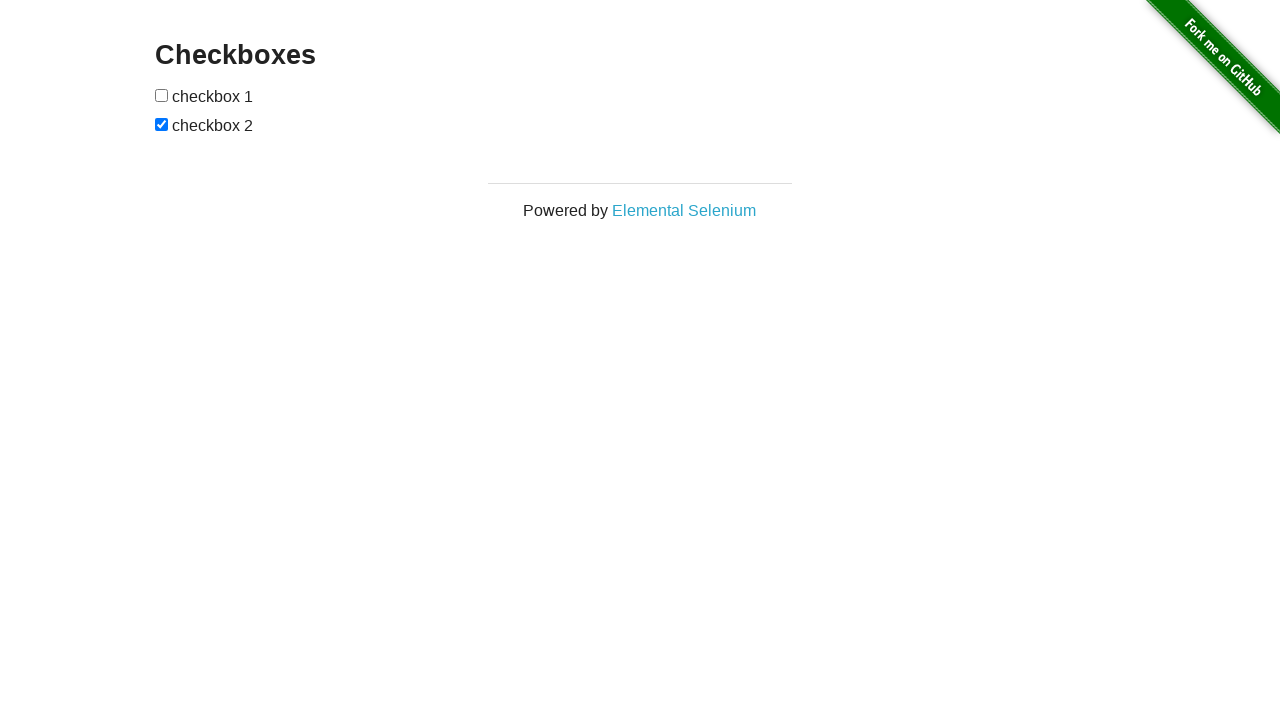

Checked the first checkbox using check method at (162, 95) on input[type='checkbox'] >> nth=0
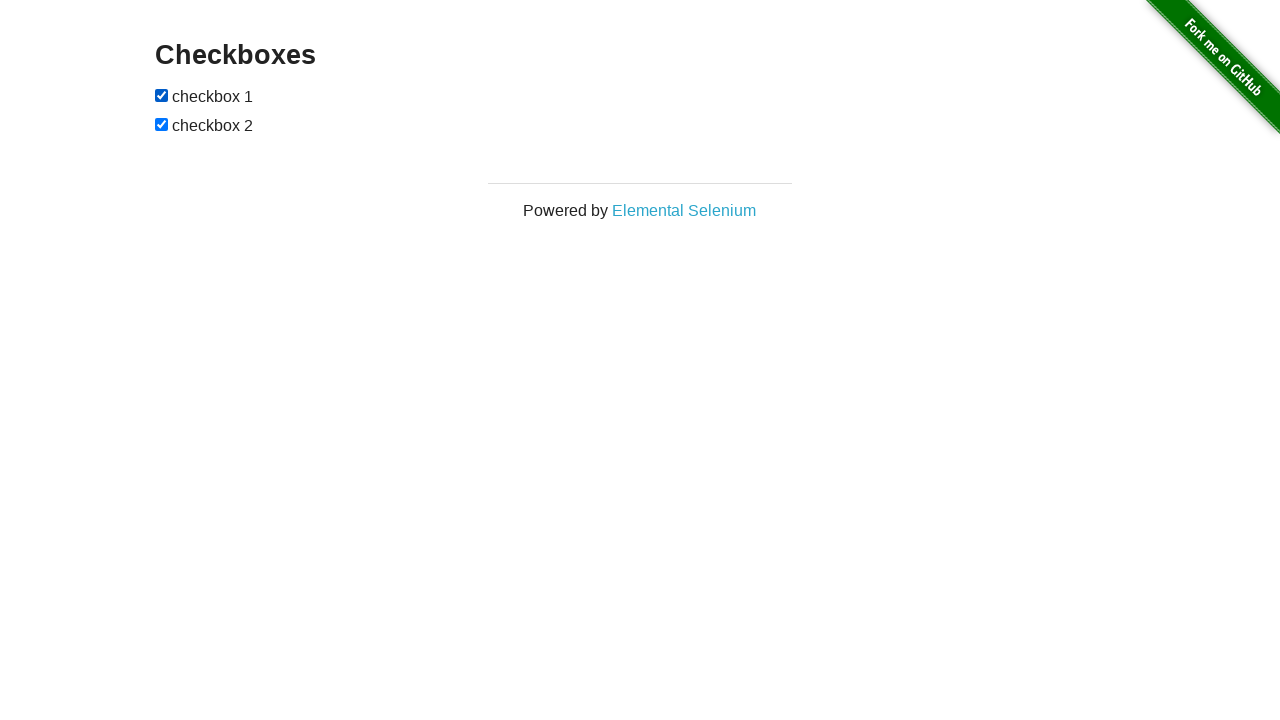

Verified first checkbox is now checked
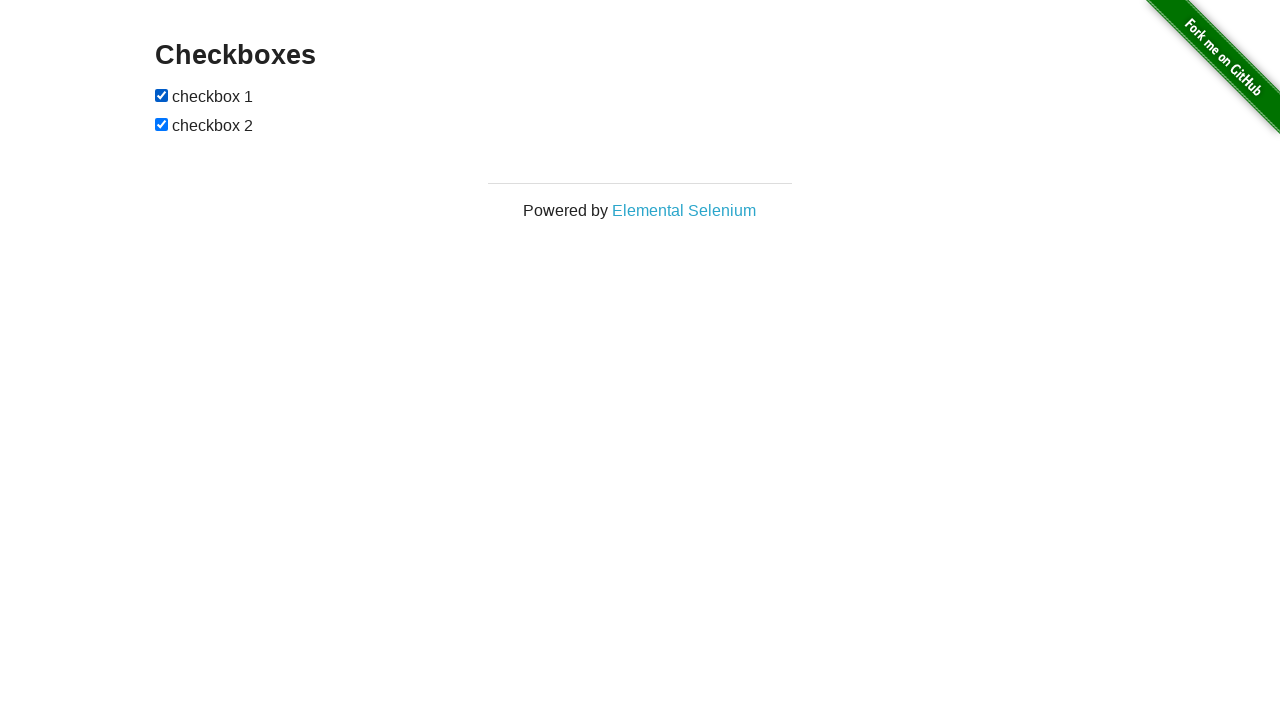

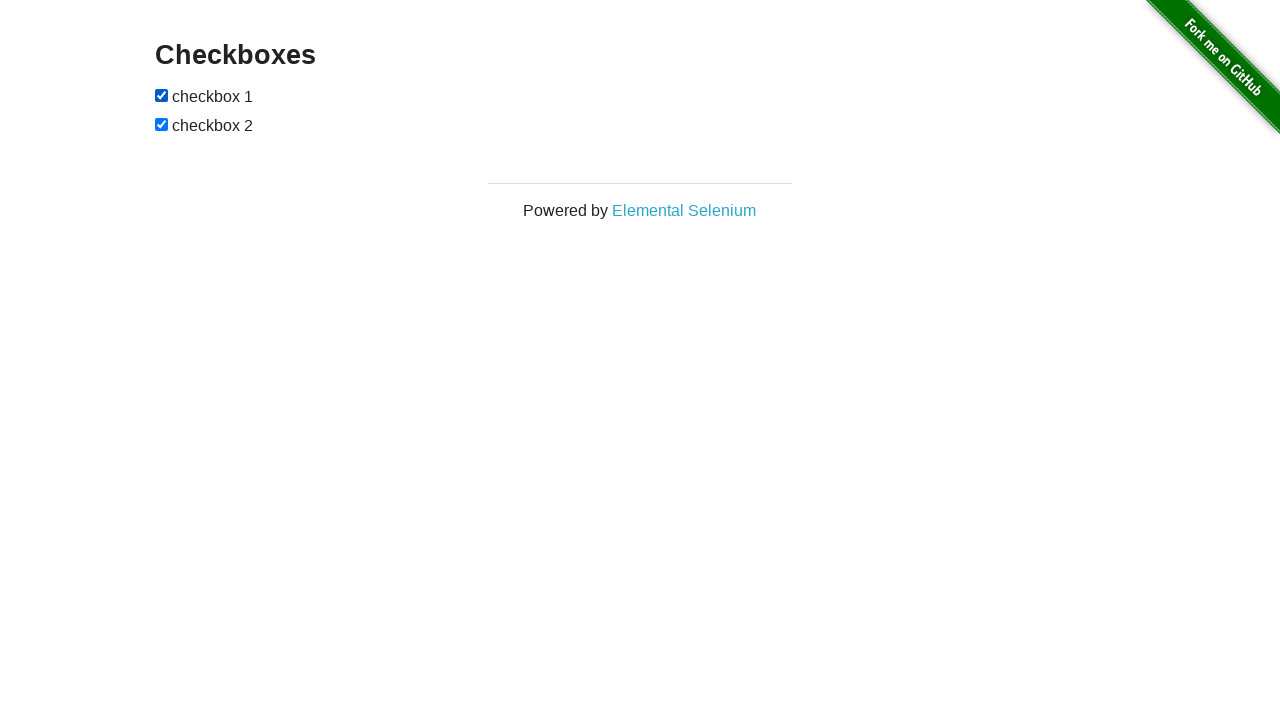